Tests a wait scenario by clicking a verify button that becomes clickable after a delay, then verifies that a success message appears.

Starting URL: http://suninjuly.github.io/wait2.html

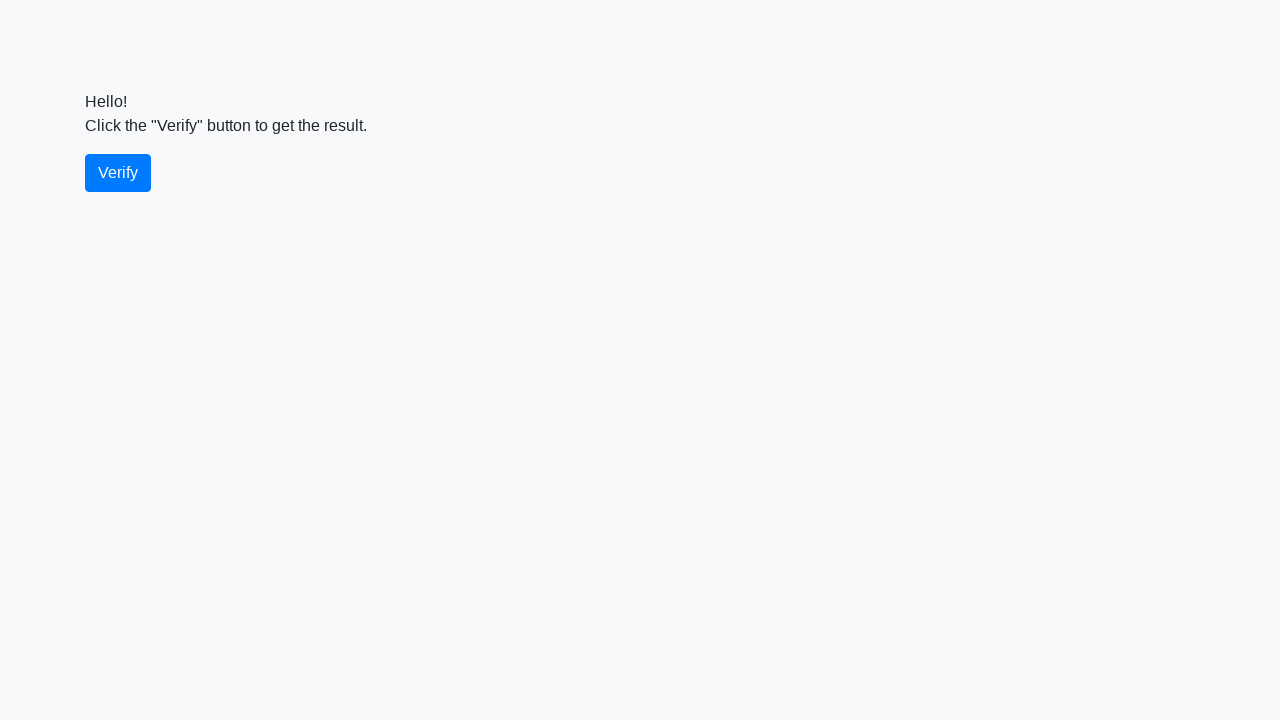

Waited for verify button to become visible
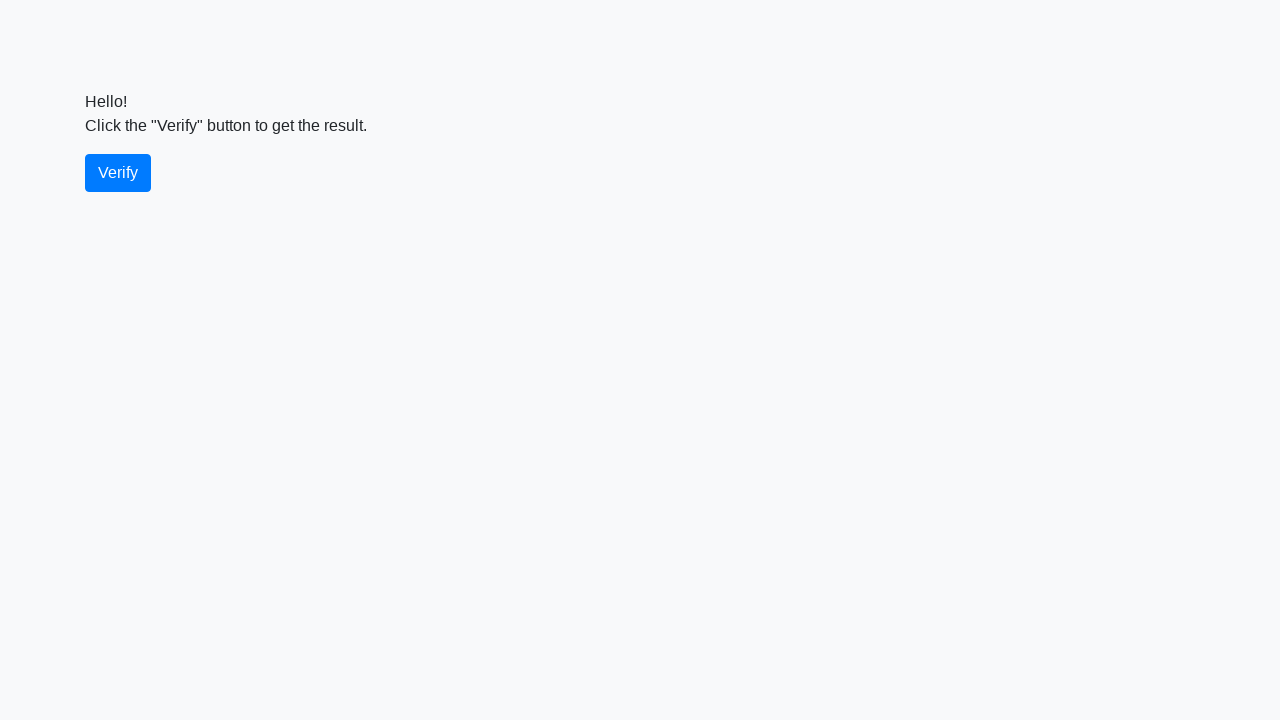

Clicked the verify button at (118, 173) on #verify
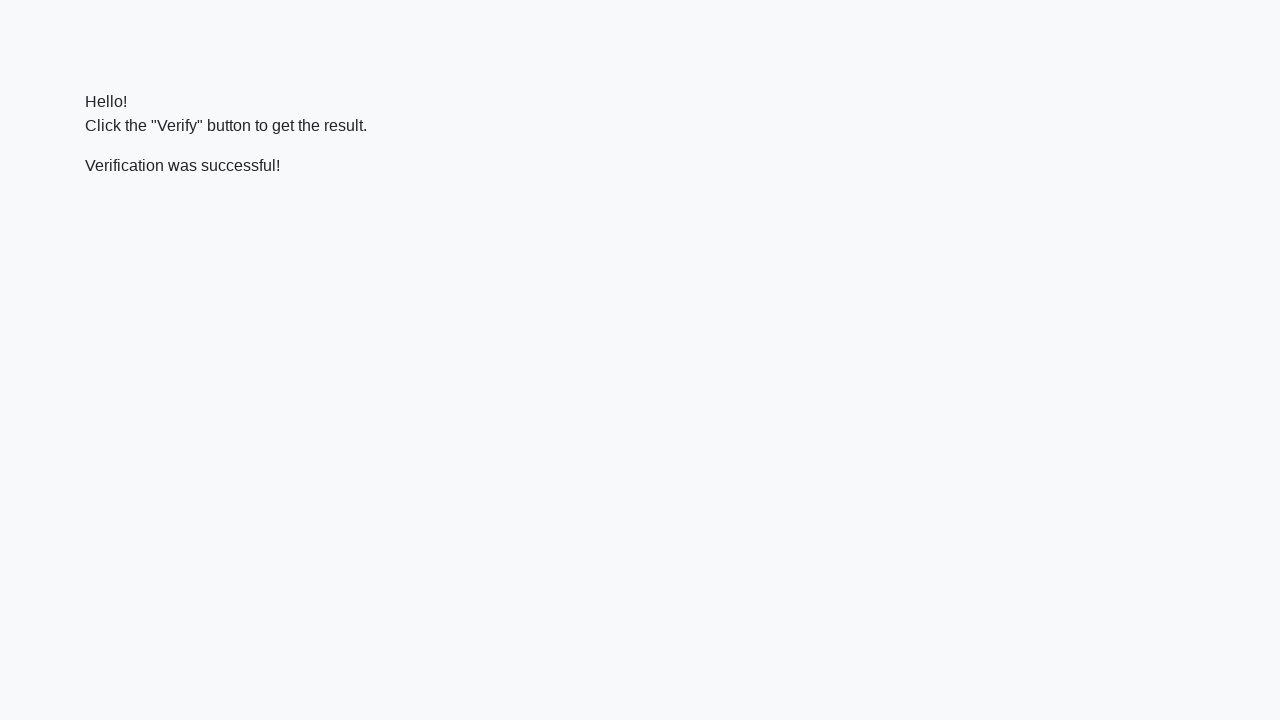

Located the verify message element
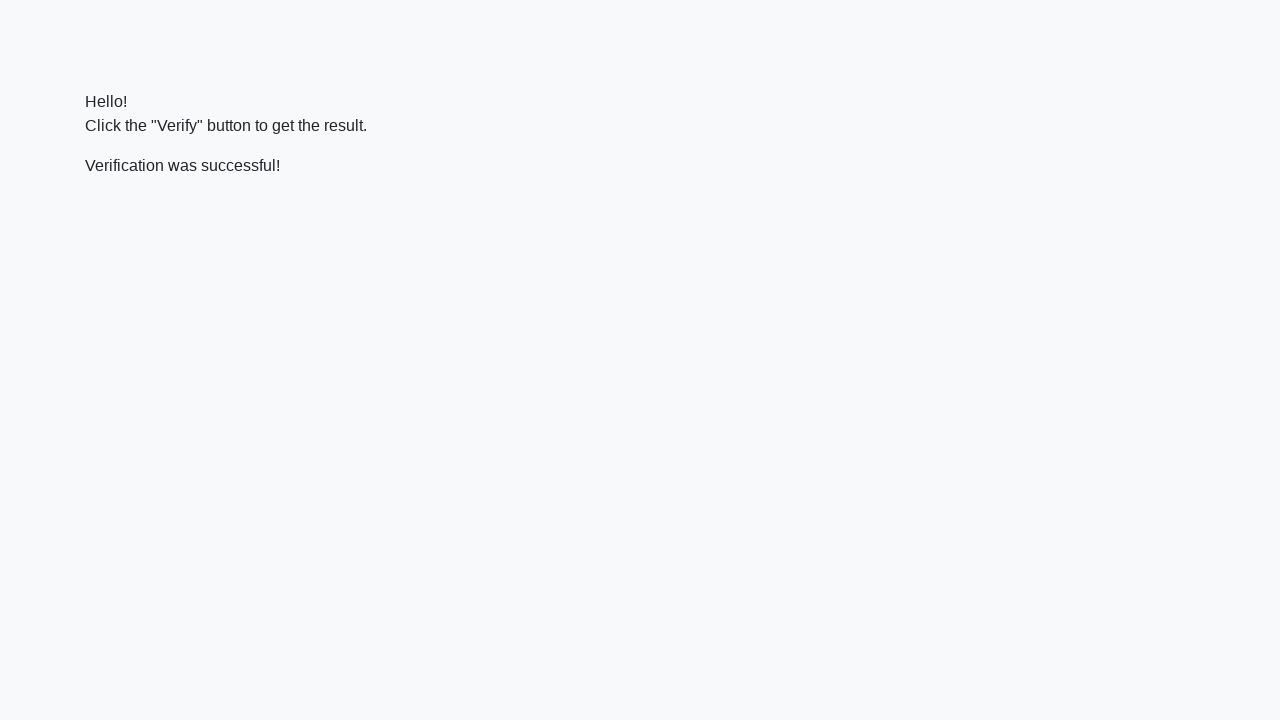

Waited for success message to become visible
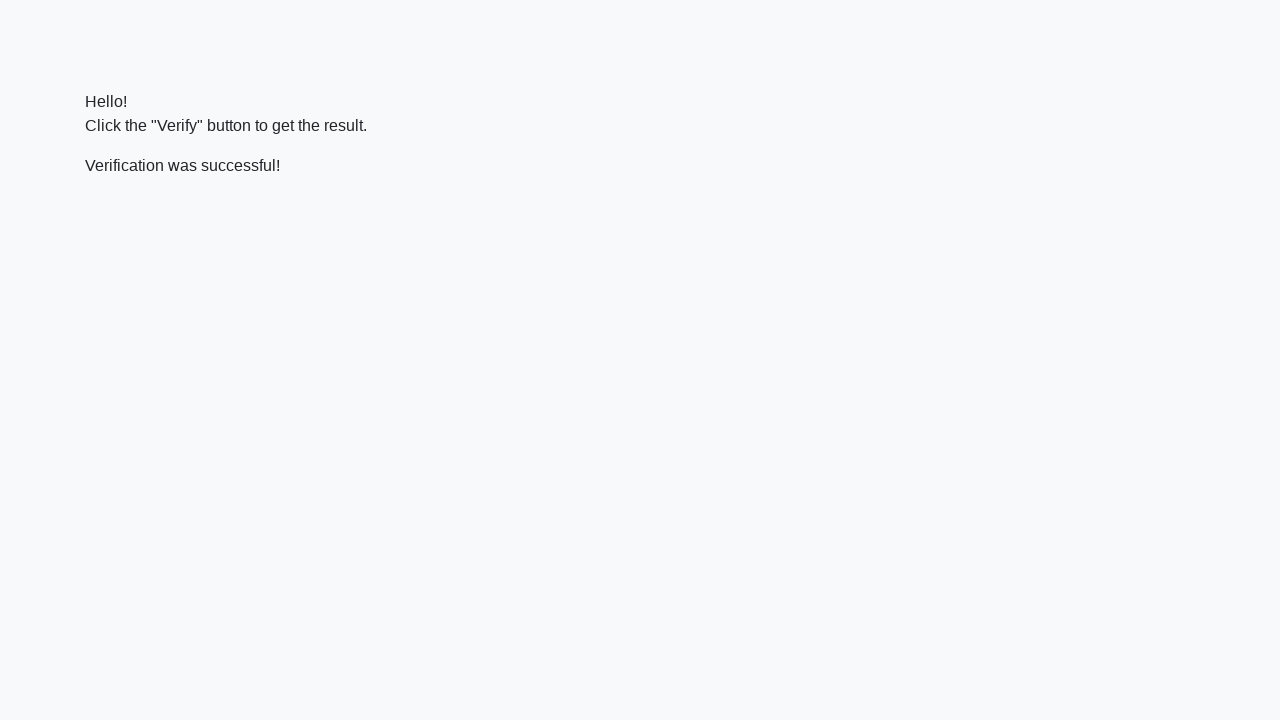

Verified that success message contains 'successful'
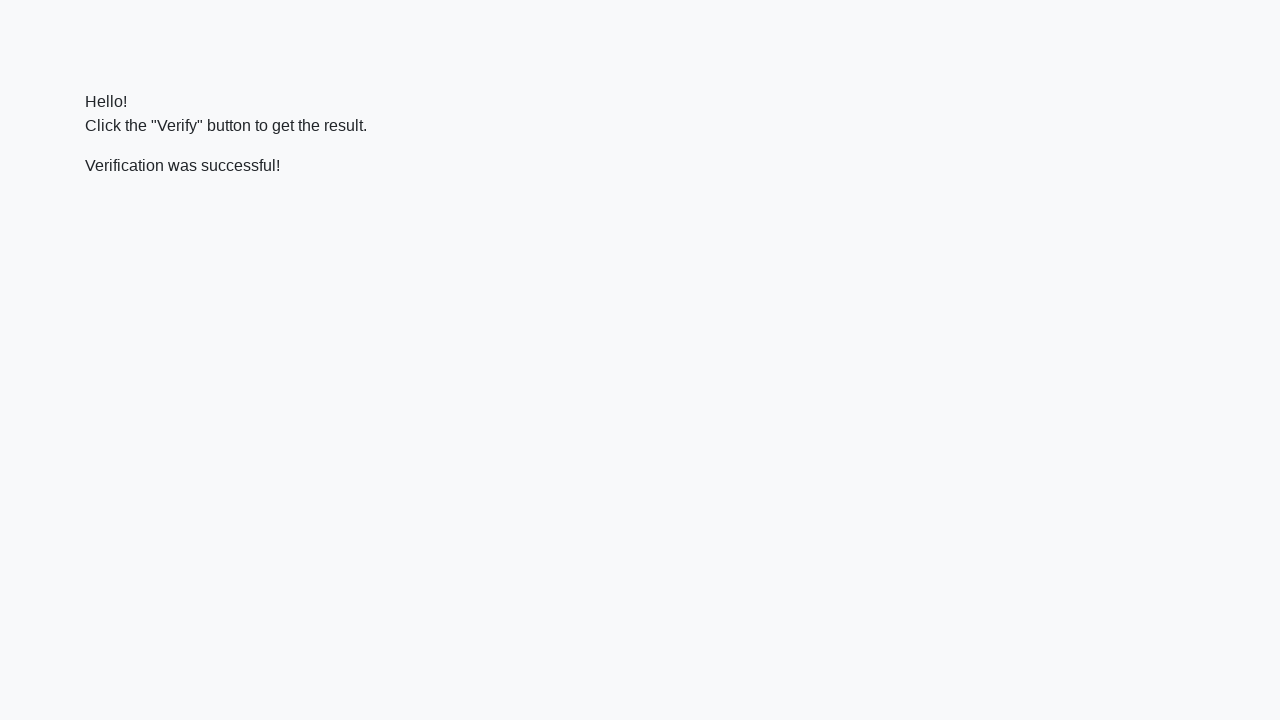

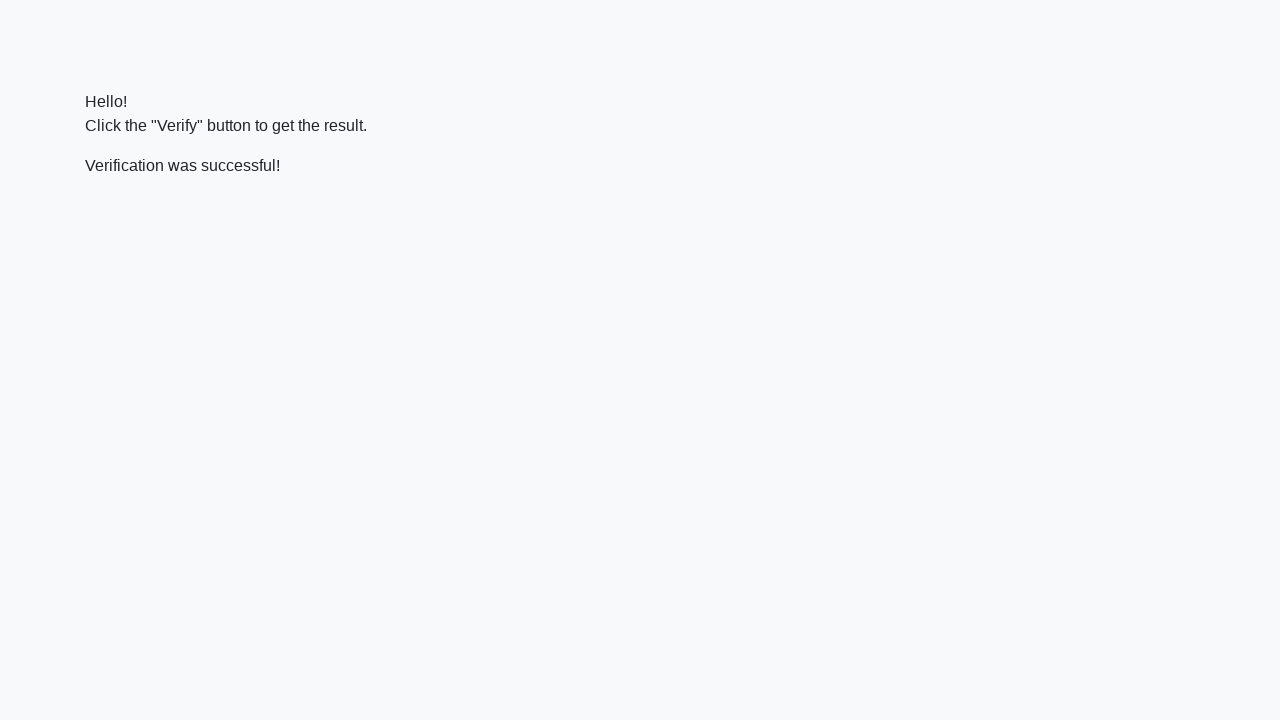